Tests a page with a verify button by clicking it and checking for a successful verification message

Starting URL: http://suninjuly.github.io/wait1.html

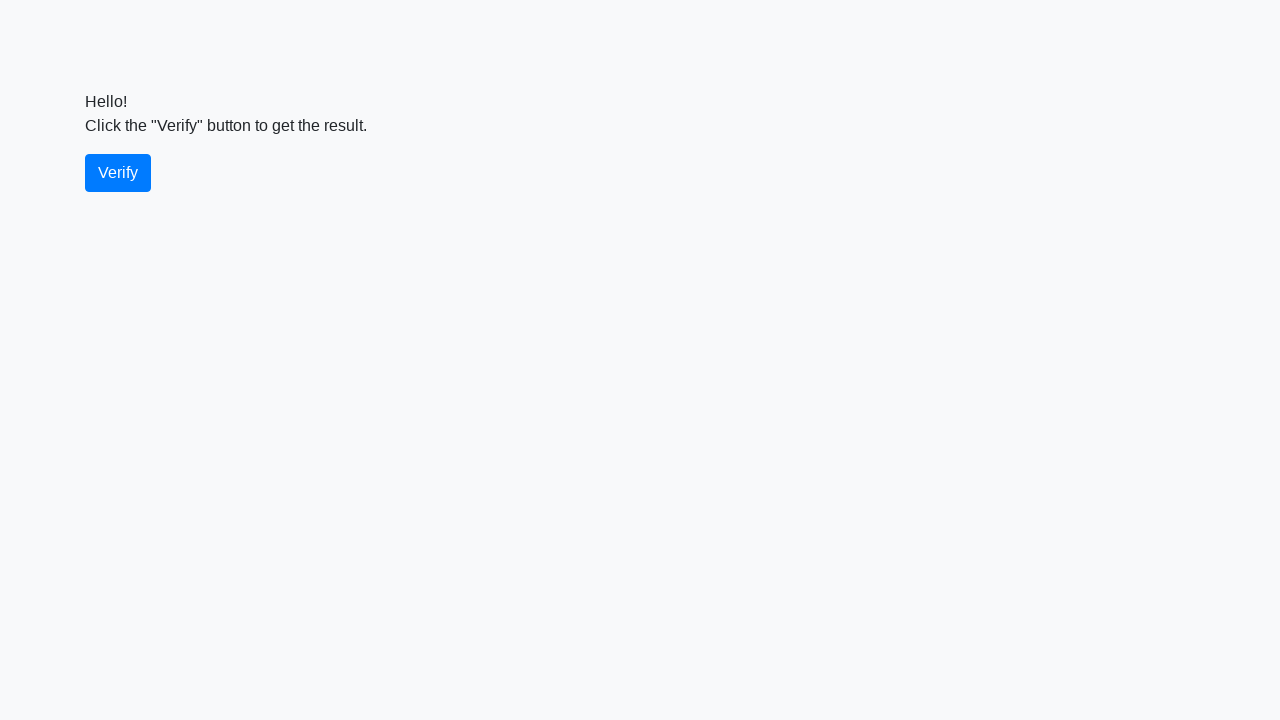

Clicked the verify button at (118, 173) on #verify
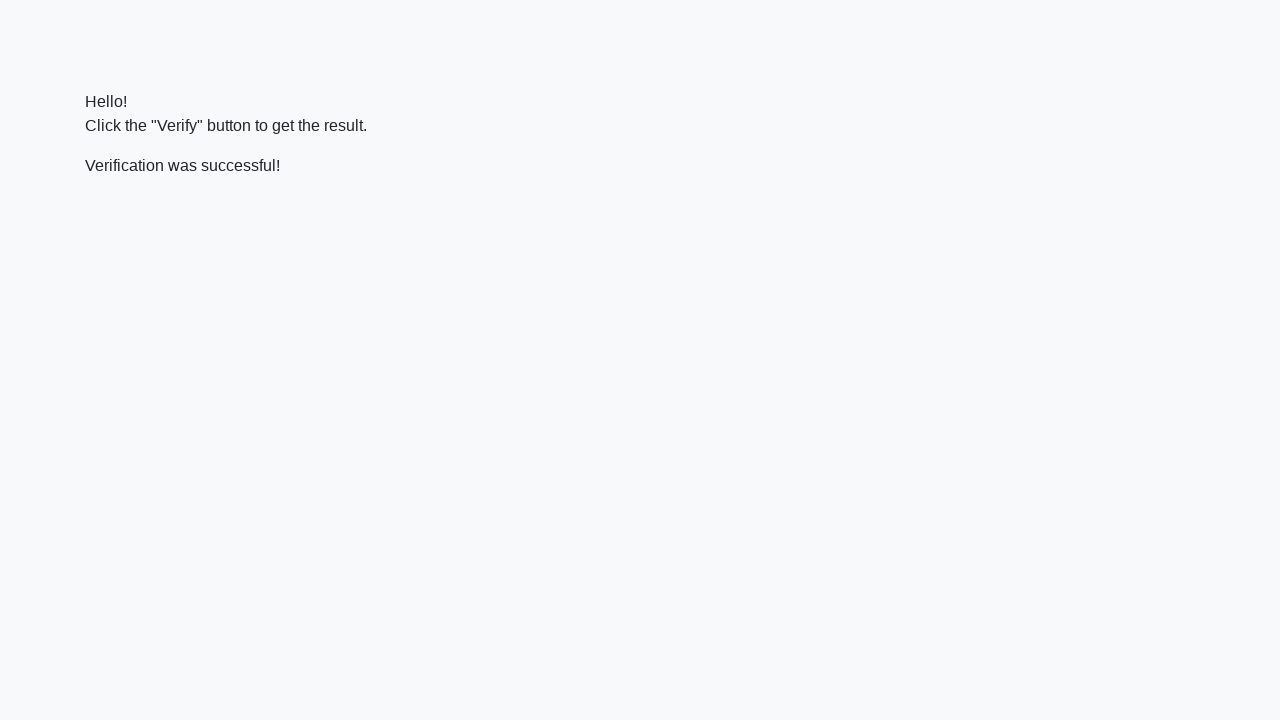

Located the verification message element
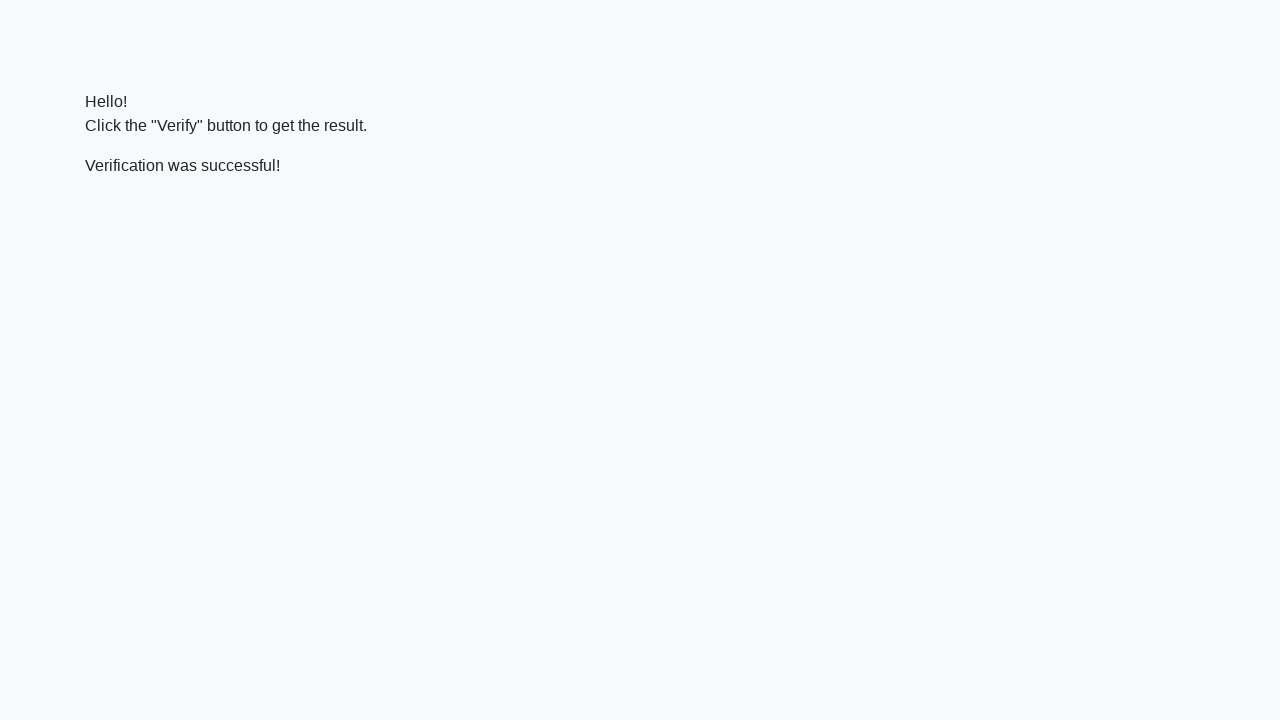

Waited for the verification message to appear
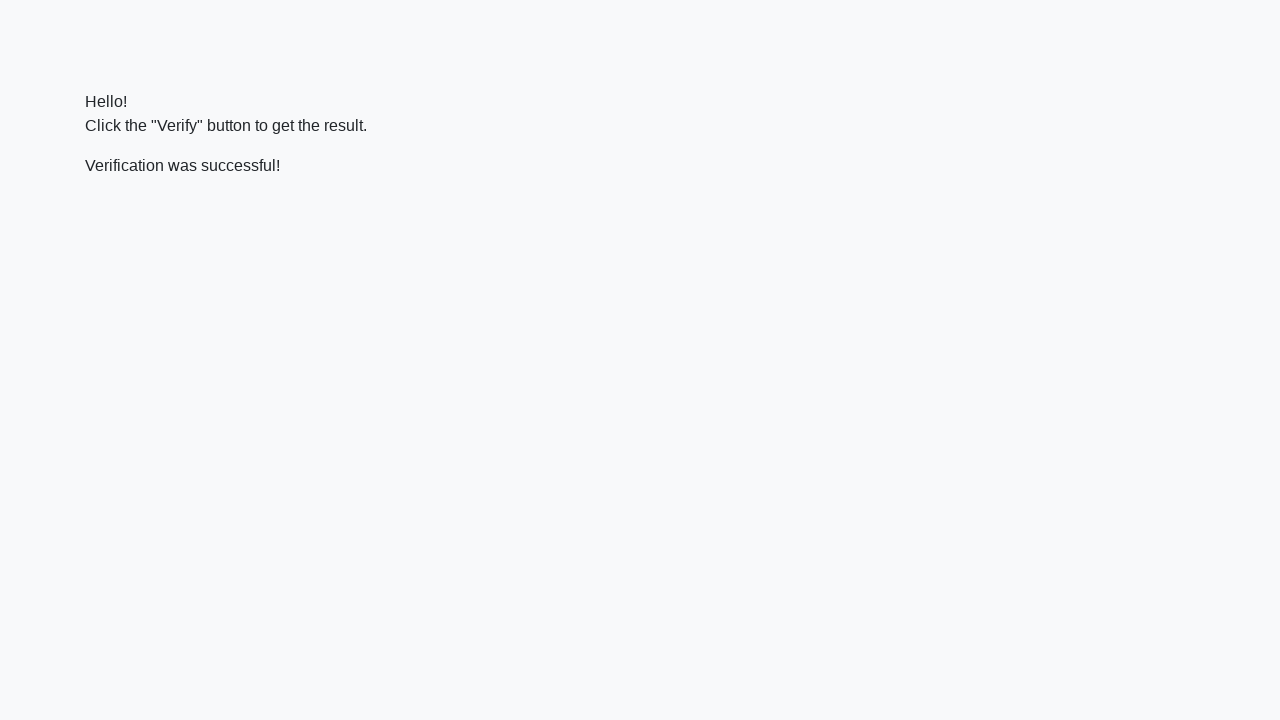

Verified that the success message contains 'successful'
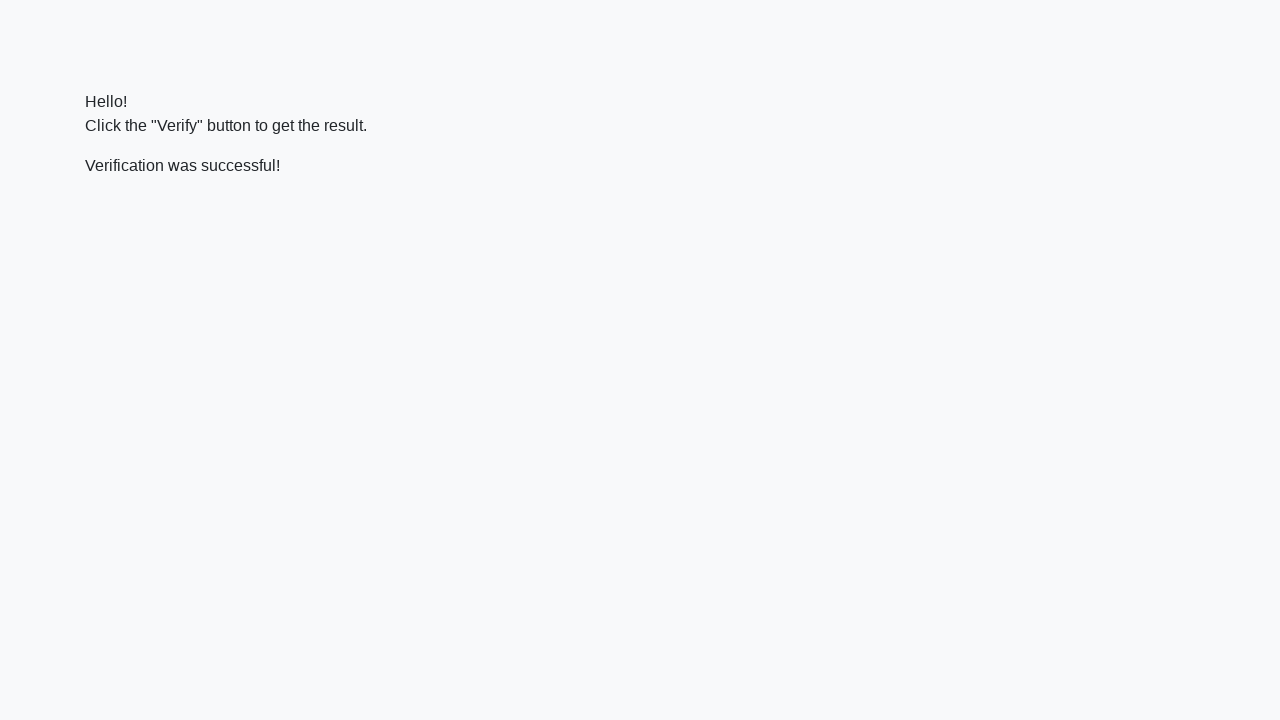

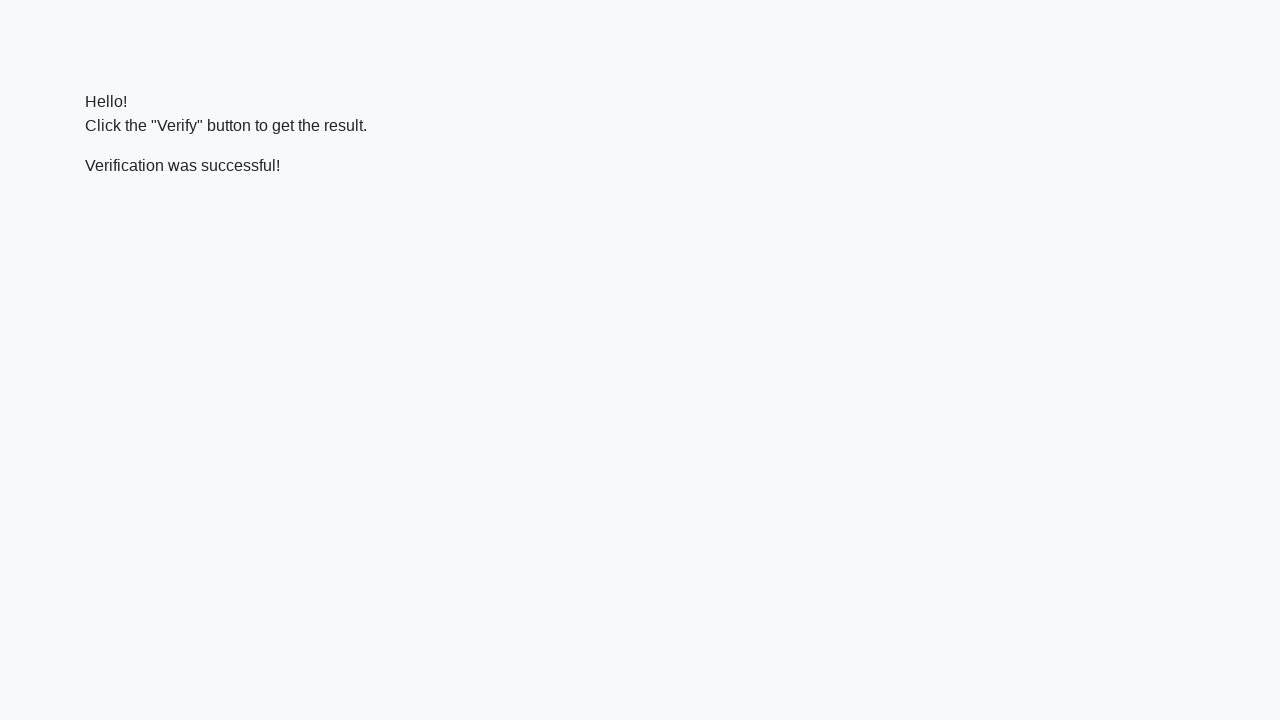